Tests adding multiple todo items to the TodoMVC app by filling the input field and pressing Enter, then verifying the items appear in the list.

Starting URL: https://demo.playwright.dev/todomvc

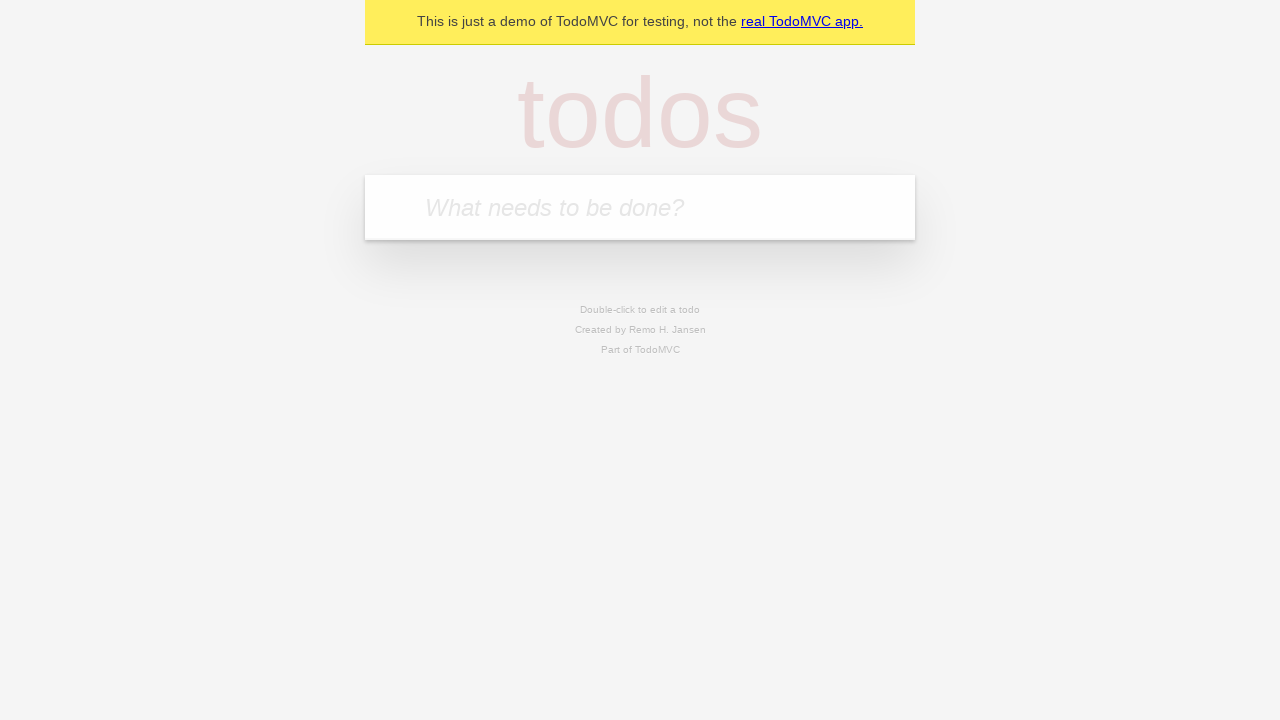

Filled input field with first todo item 'buy some cheese' on internal:attr=[placeholder="What needs to be done?"i]
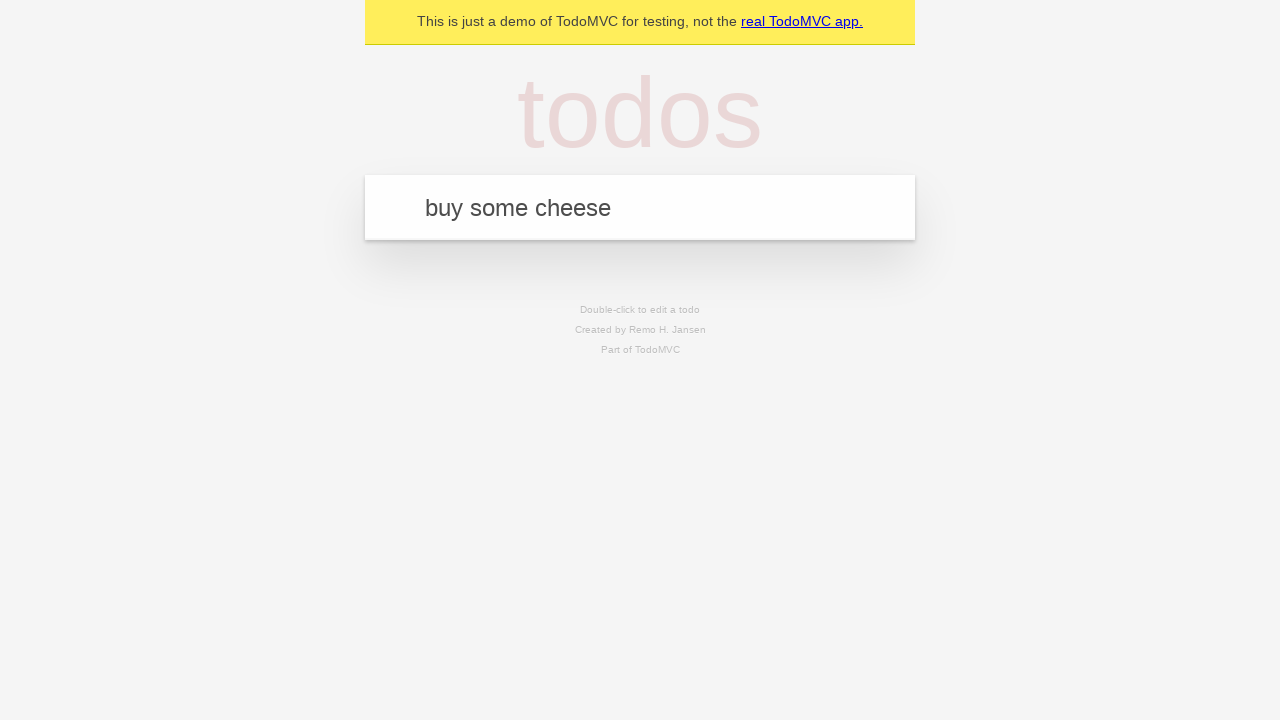

Pressed Enter to add first todo item on internal:attr=[placeholder="What needs to be done?"i]
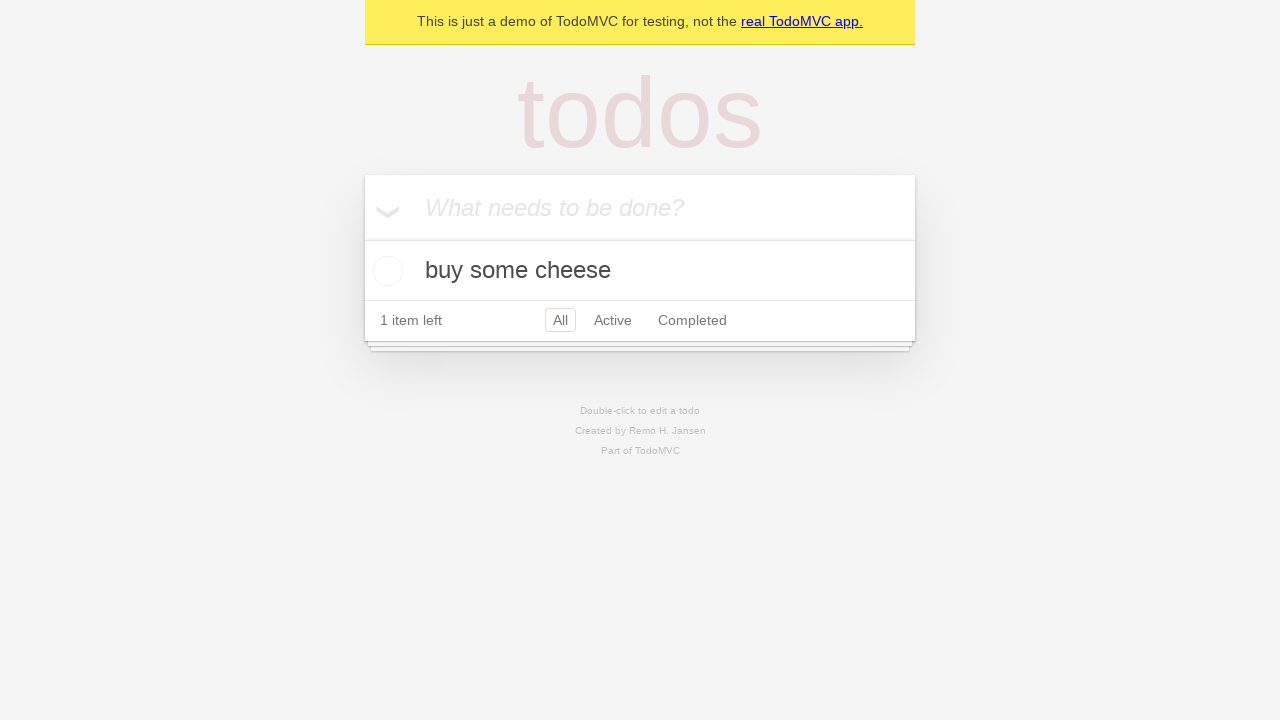

First todo item appeared in the list
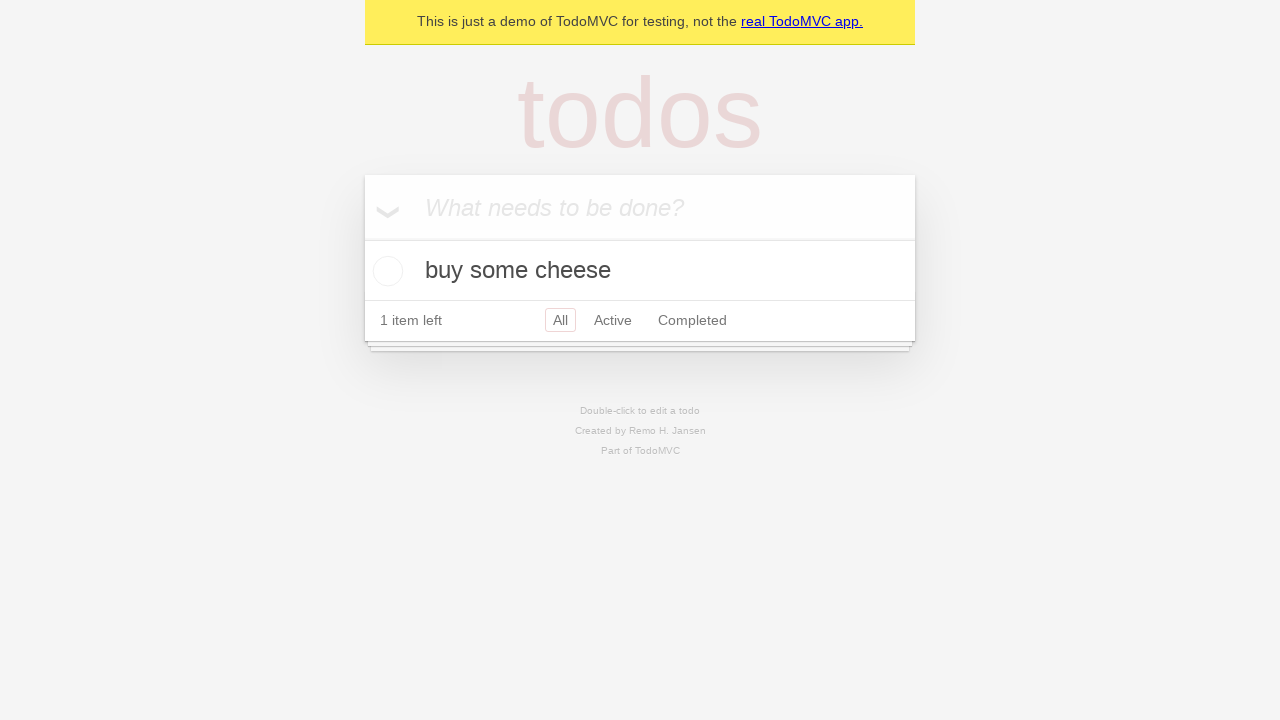

Filled input field with second todo item 'feed the cat' on internal:attr=[placeholder="What needs to be done?"i]
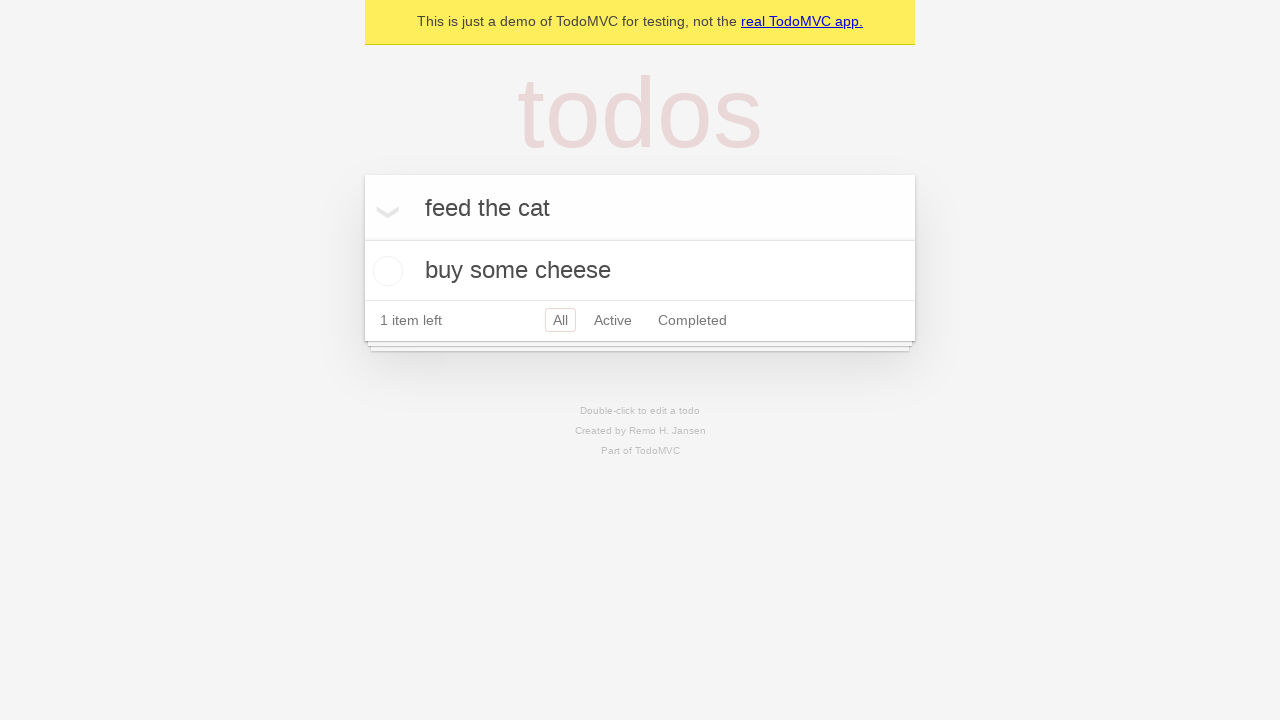

Pressed Enter to add second todo item on internal:attr=[placeholder="What needs to be done?"i]
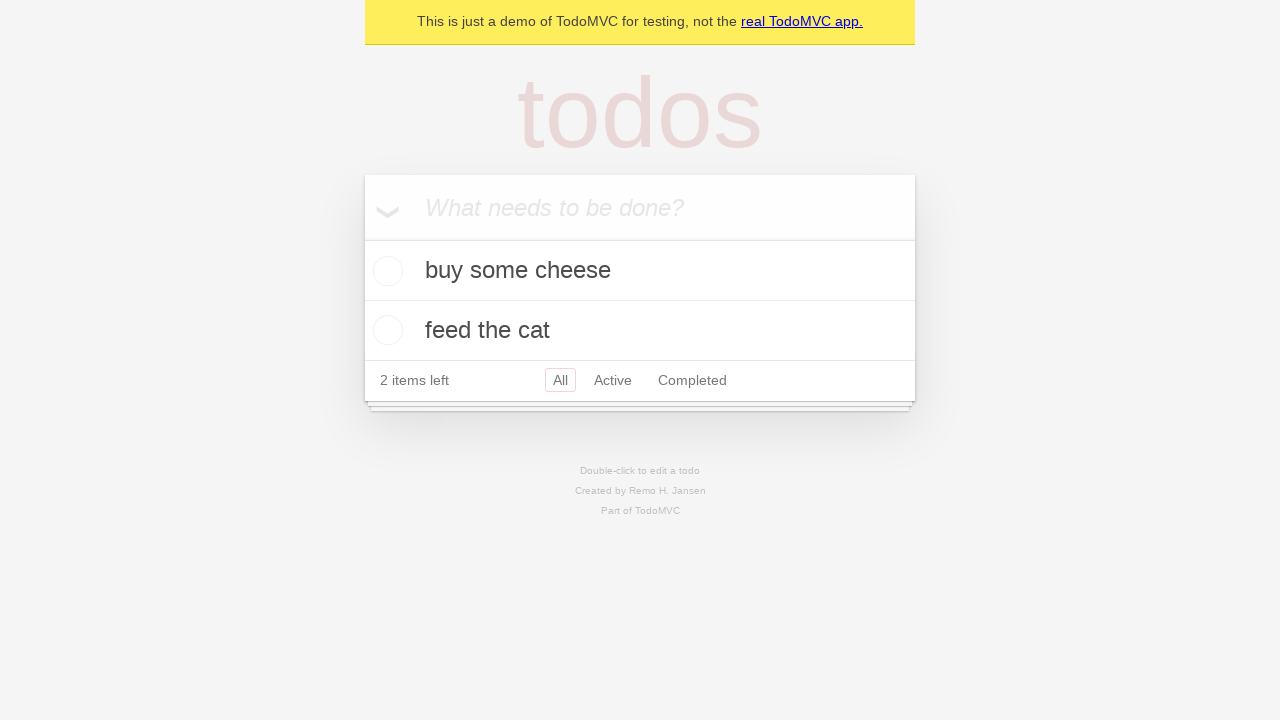

Second todo item appeared in the list, both items now visible
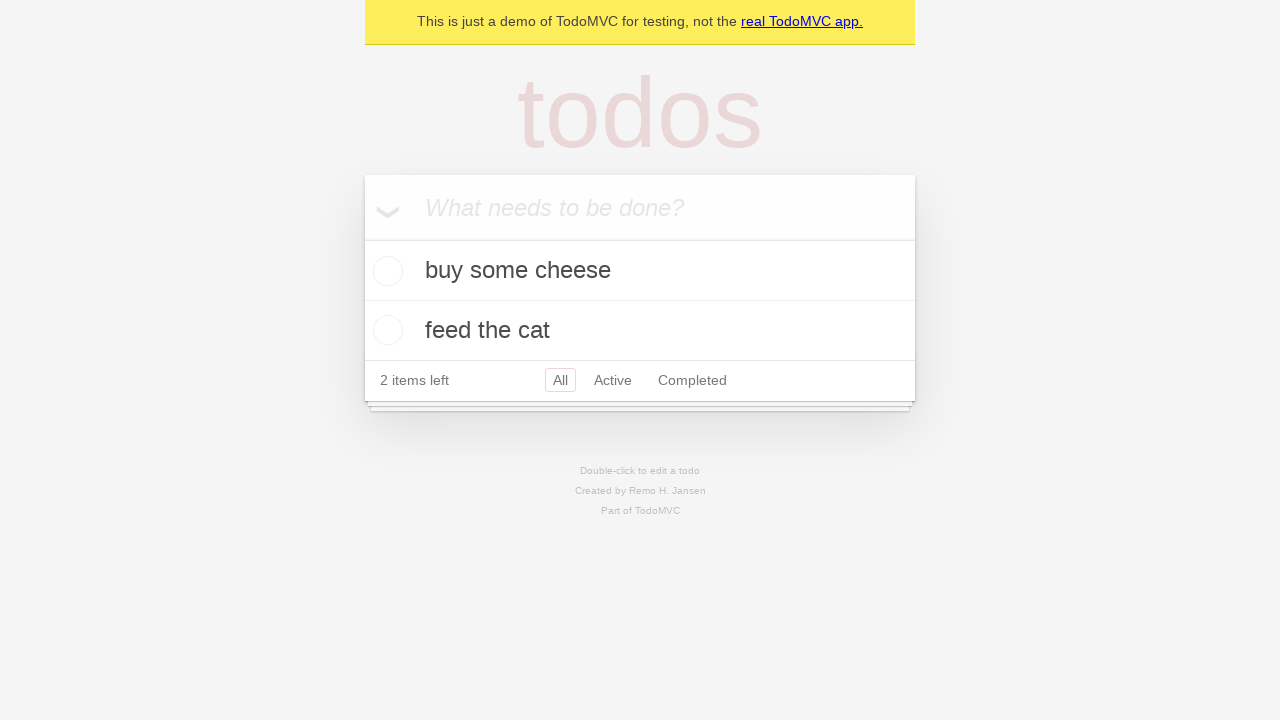

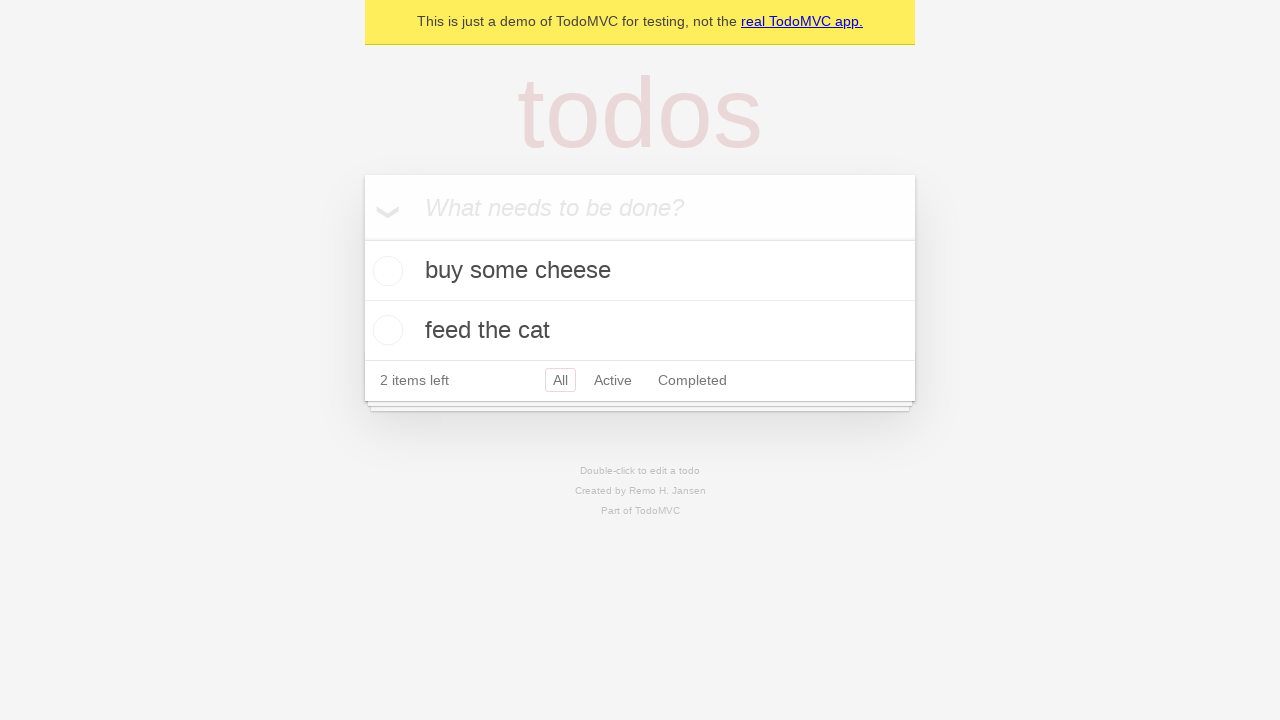